Tests that entry ad modal window appears when navigating to Entry Ad page

Starting URL: https://the-internet.herokuapp.com/

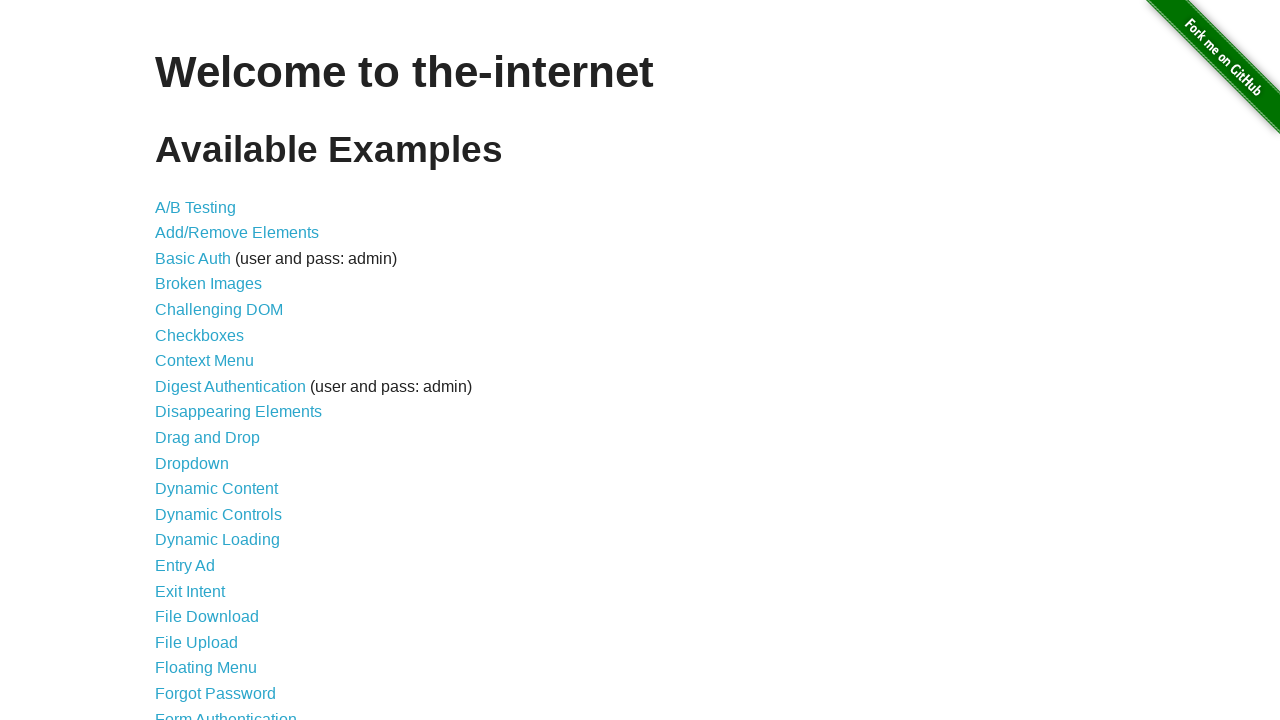

Clicked 'Entry Ad' link at (185, 566) on internal:role=link[name="Entry Ad"i]
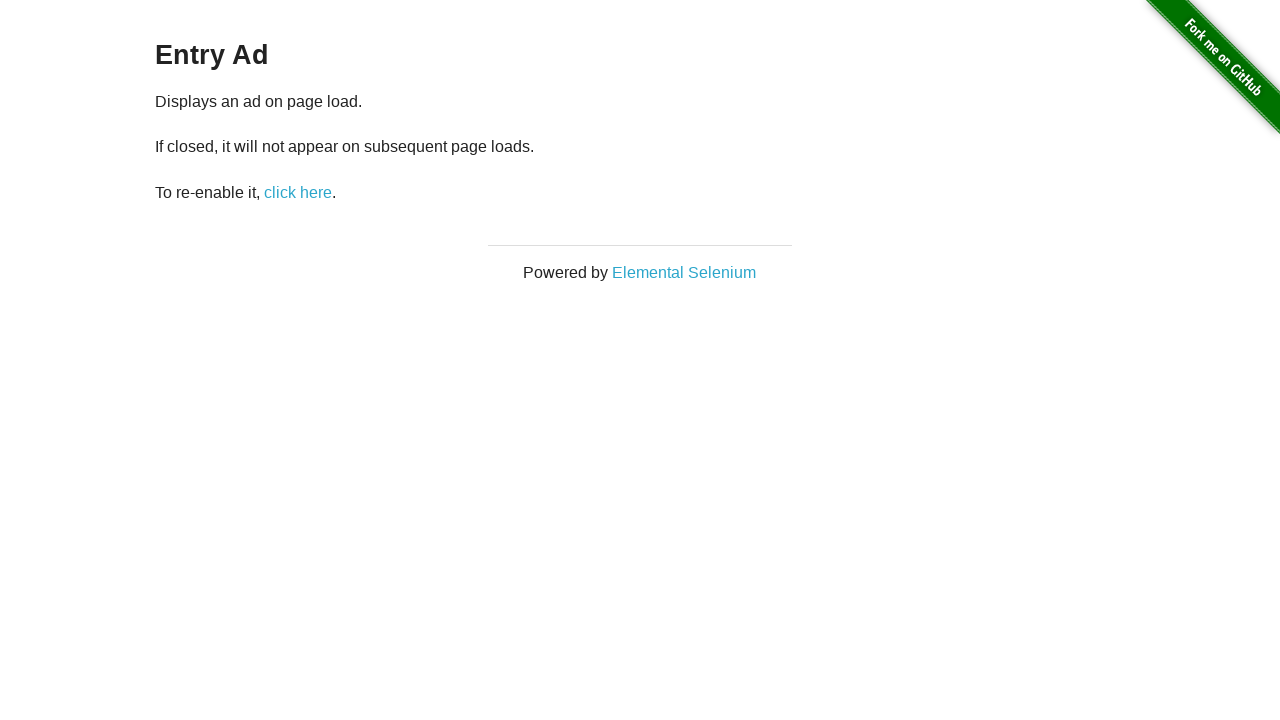

Verified entry ad modal window with heading 'This is a modal window' is visible
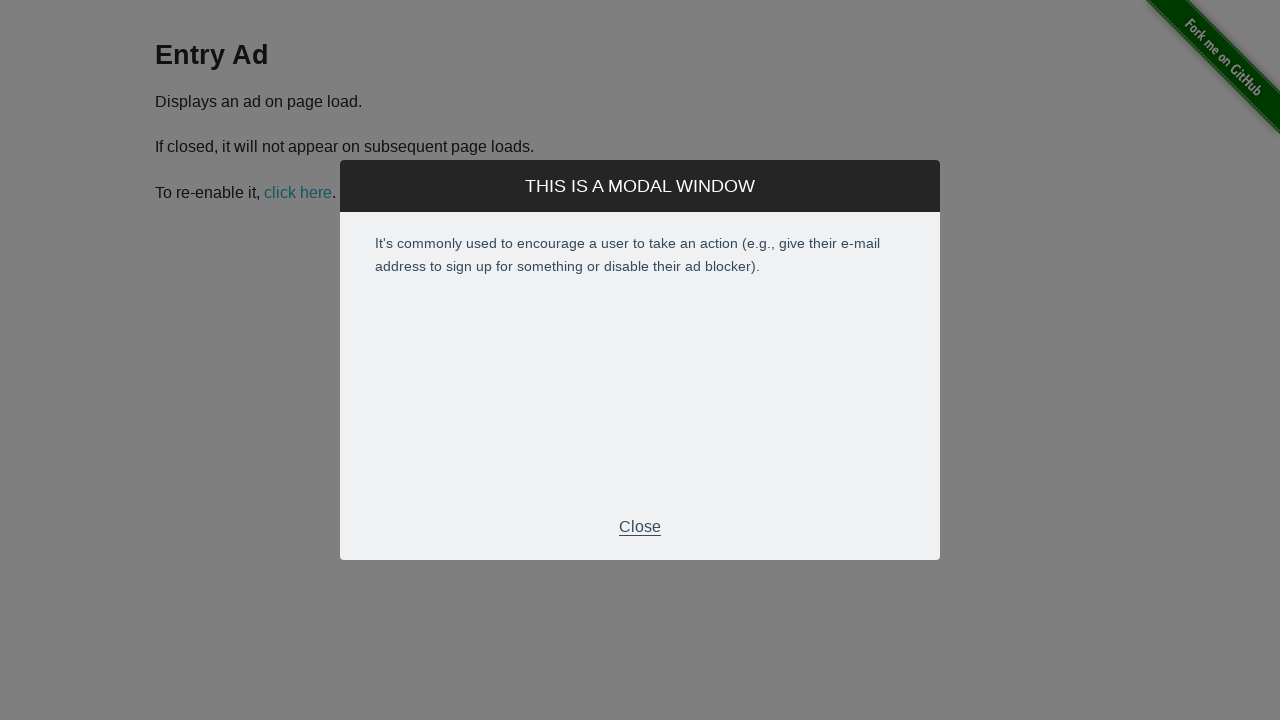

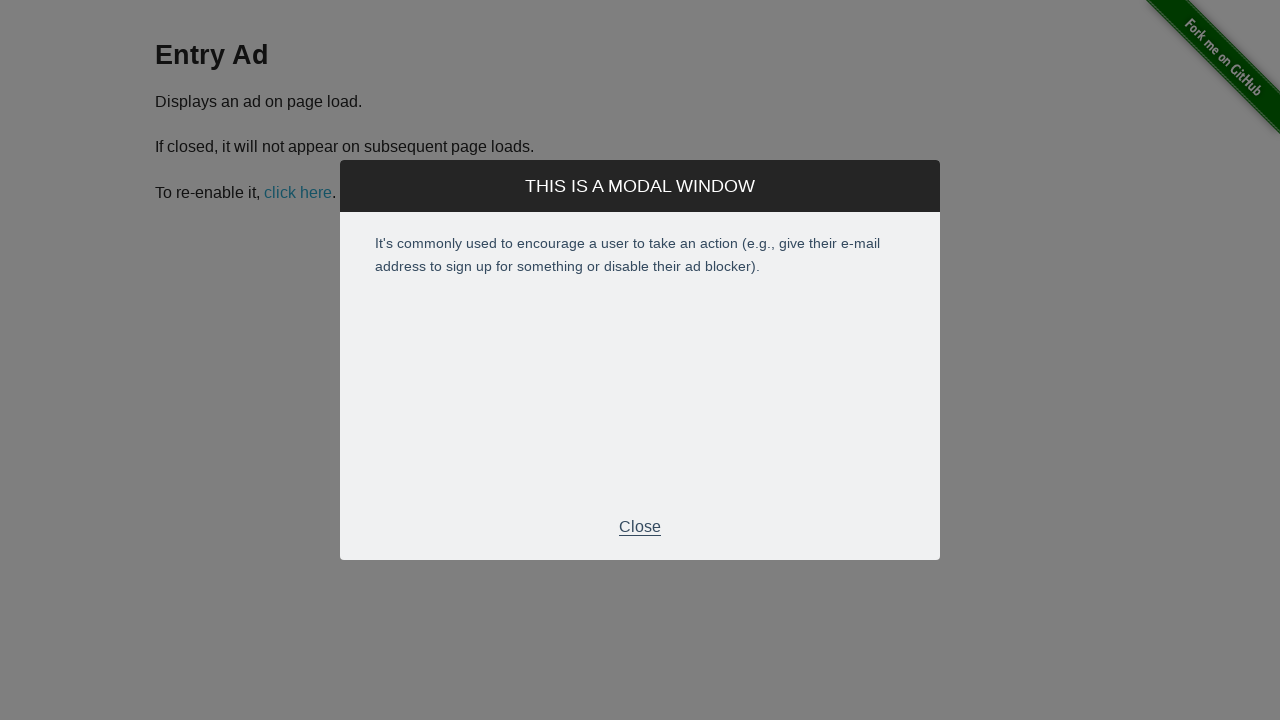